Tests that clicking Clear completed removes completed items from the list

Starting URL: https://demo.playwright.dev/todomvc

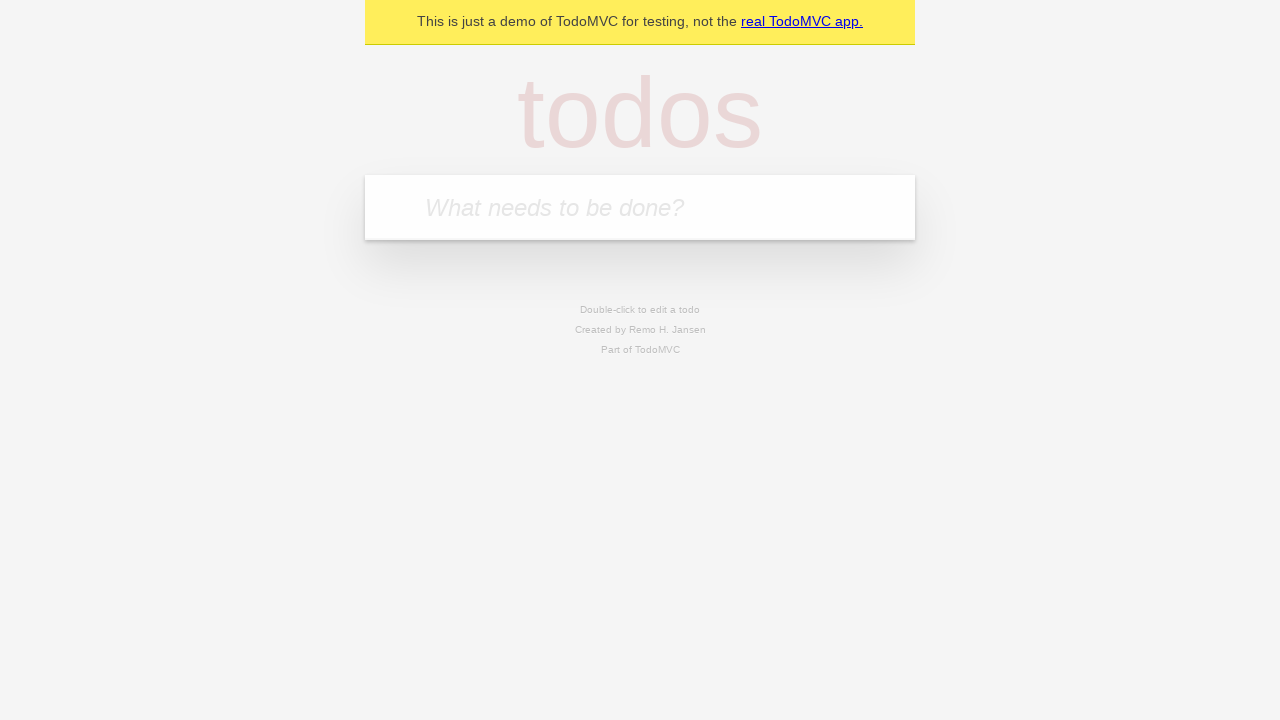

Filled todo input with 'buy some cheese' on internal:attr=[placeholder="What needs to be done?"i]
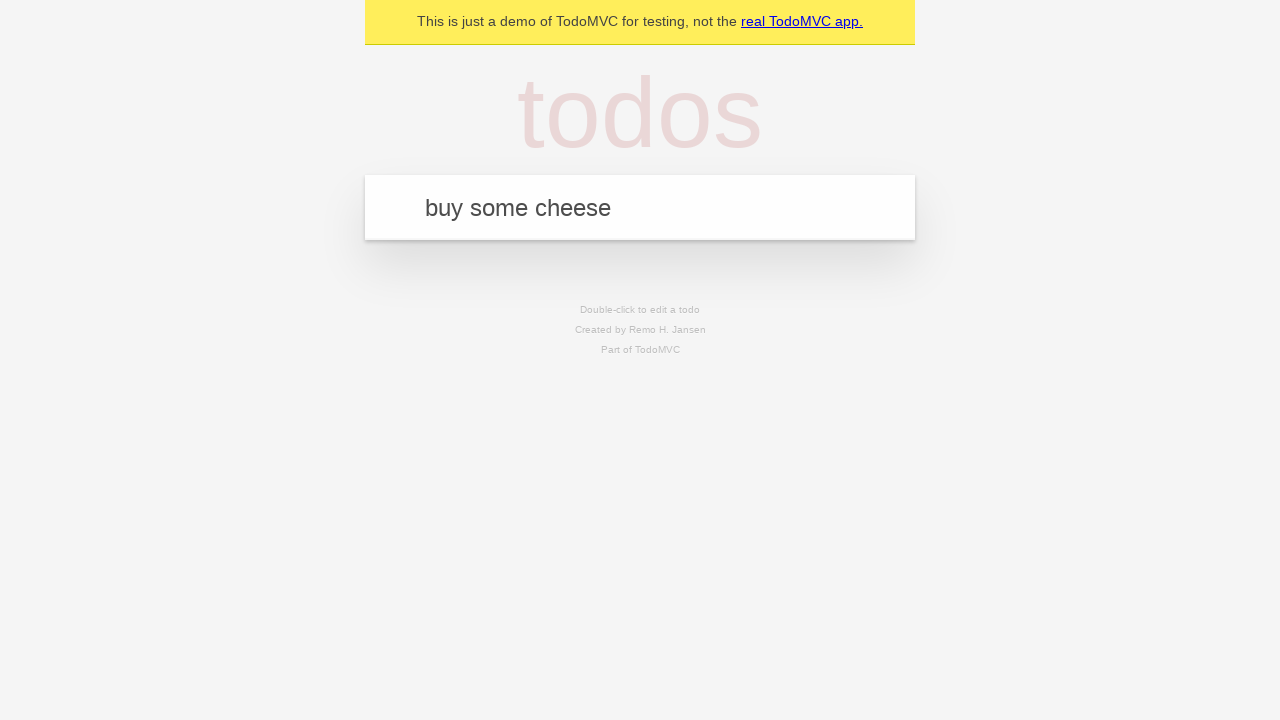

Pressed Enter to add todo 'buy some cheese' on internal:attr=[placeholder="What needs to be done?"i]
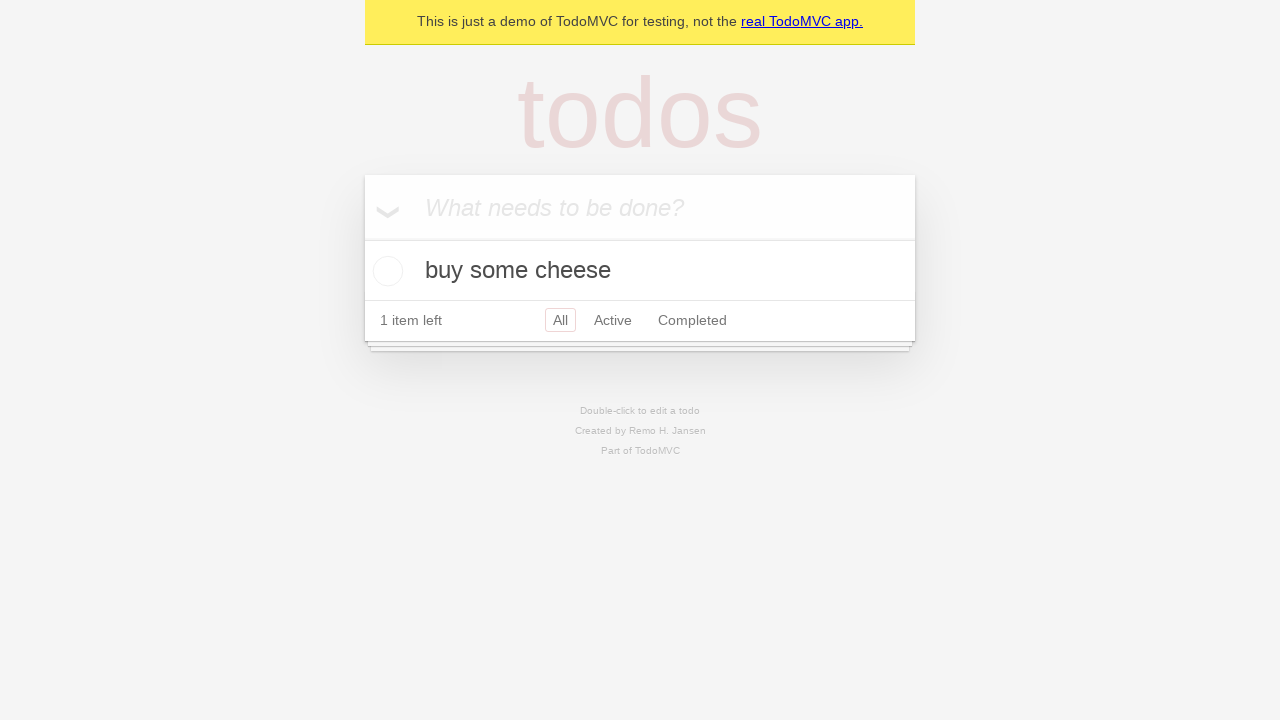

Filled todo input with 'feed the cat' on internal:attr=[placeholder="What needs to be done?"i]
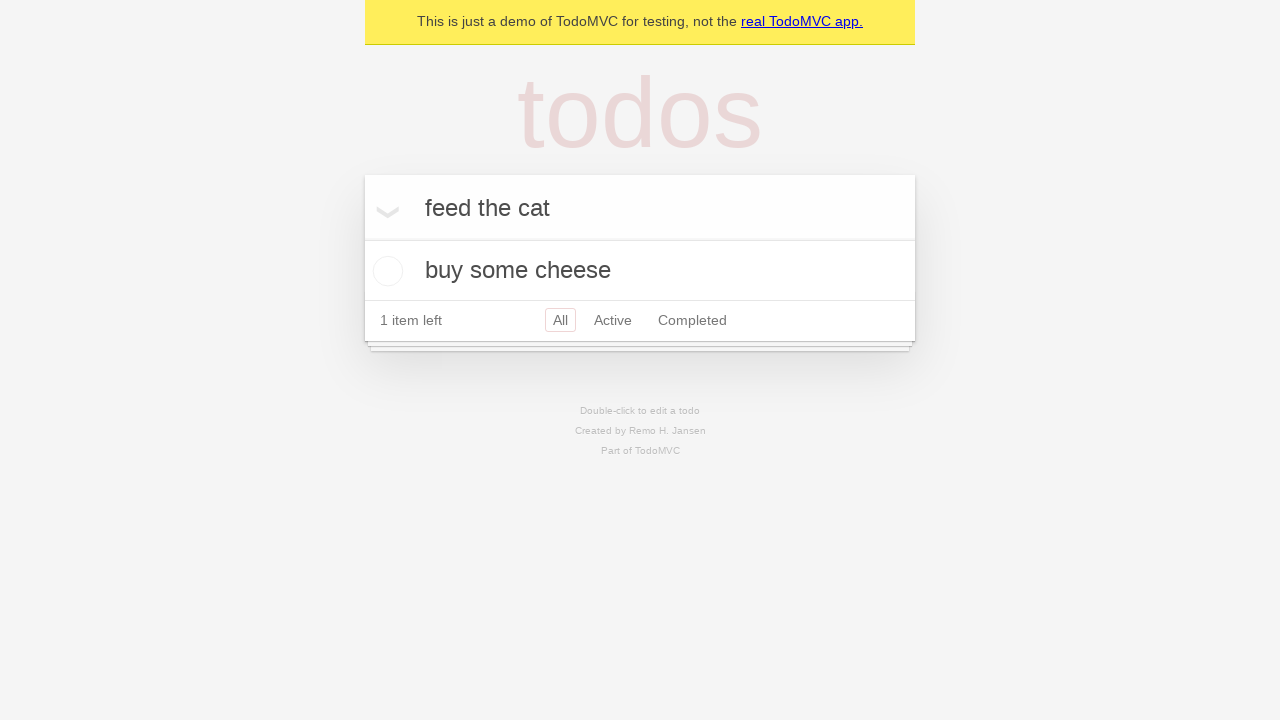

Pressed Enter to add todo 'feed the cat' on internal:attr=[placeholder="What needs to be done?"i]
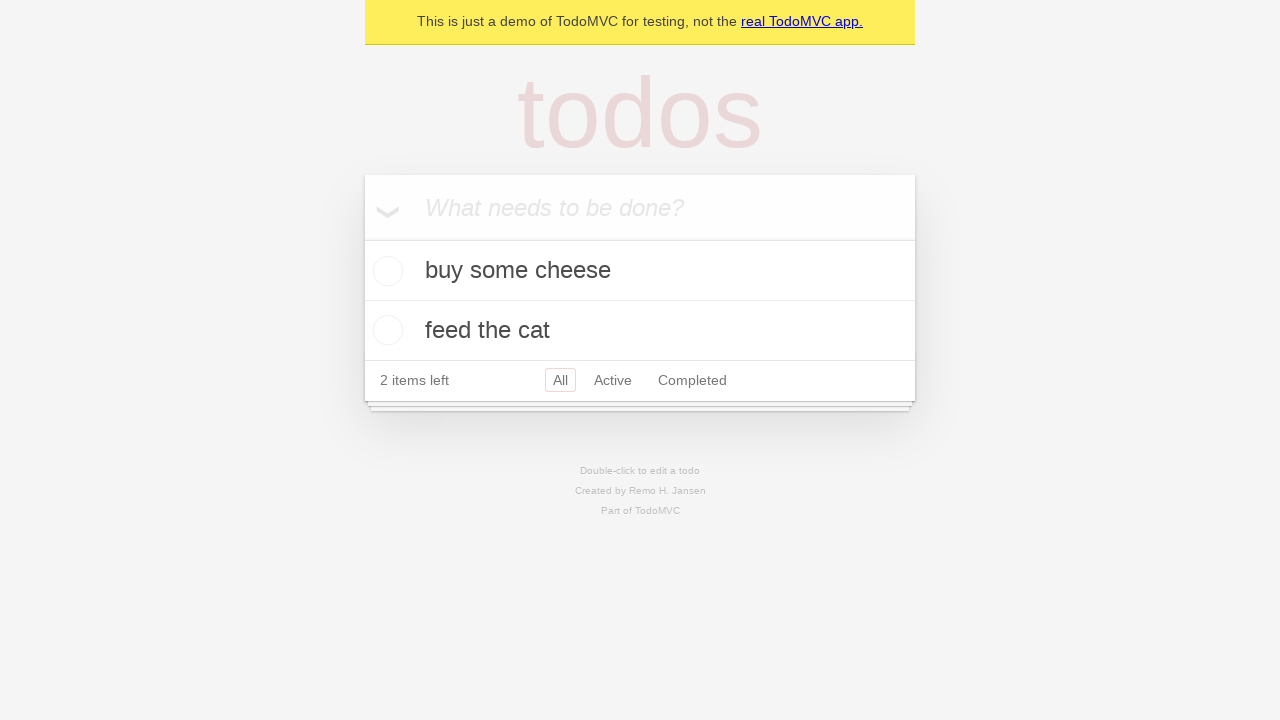

Filled todo input with 'book a doctors appointment' on internal:attr=[placeholder="What needs to be done?"i]
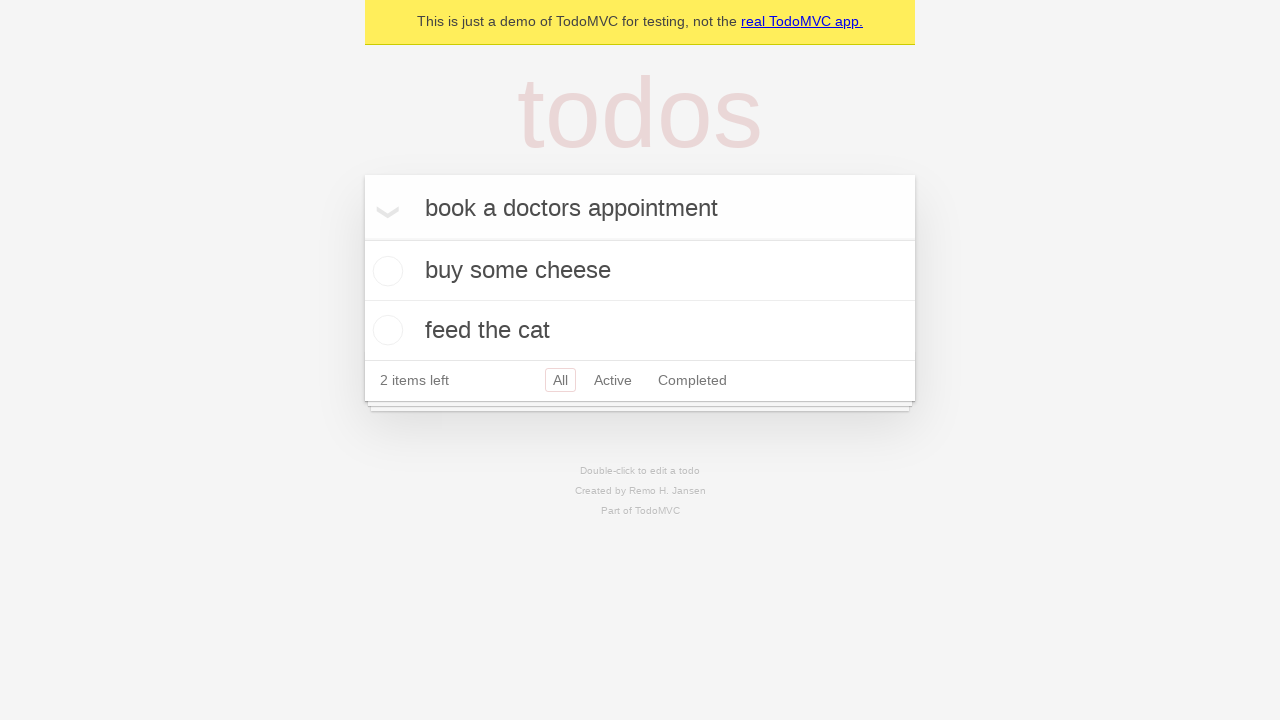

Pressed Enter to add todo 'book a doctors appointment' on internal:attr=[placeholder="What needs to be done?"i]
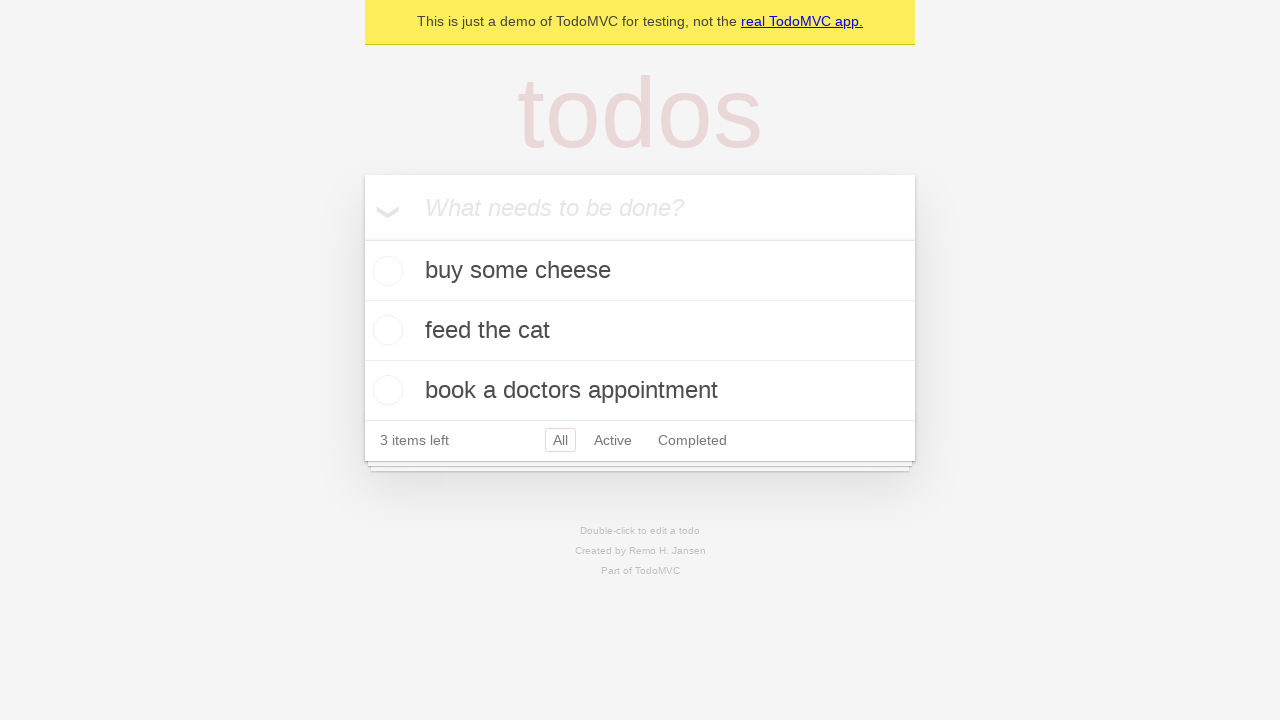

Located all todo items
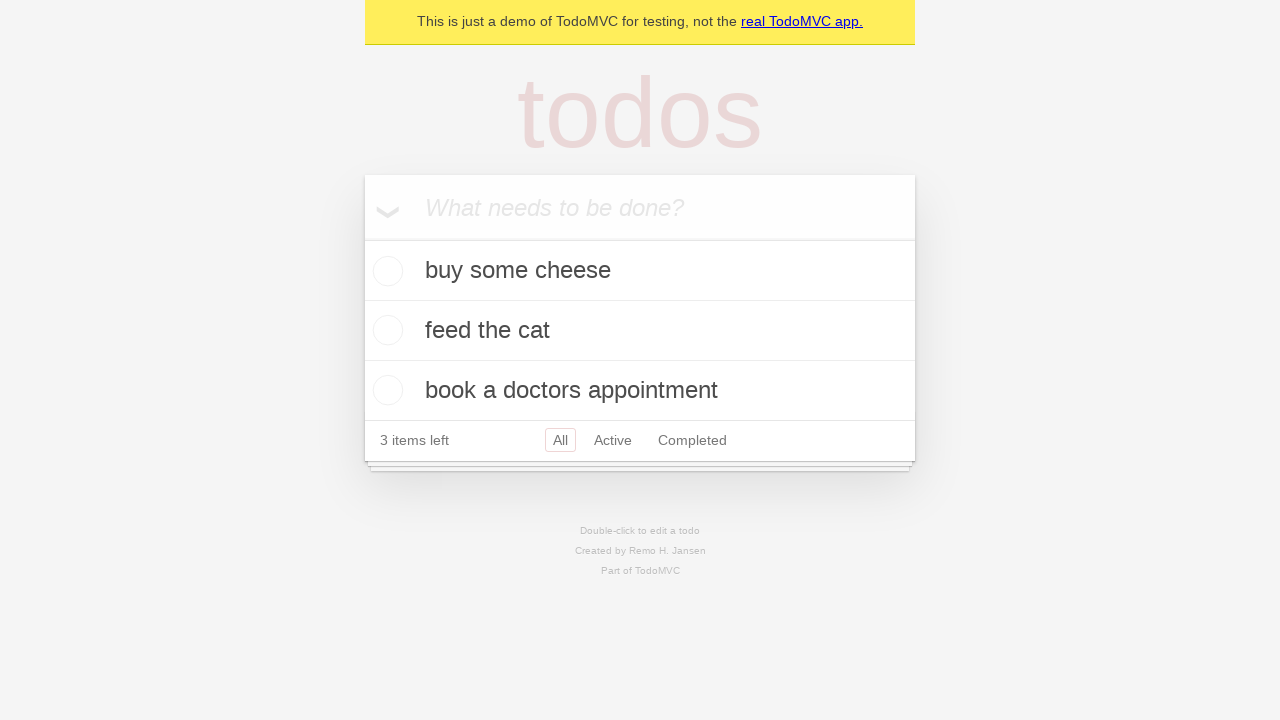

Checked the second todo item (feed the cat) at (385, 330) on internal:testid=[data-testid="todo-item"s] >> nth=1 >> internal:role=checkbox
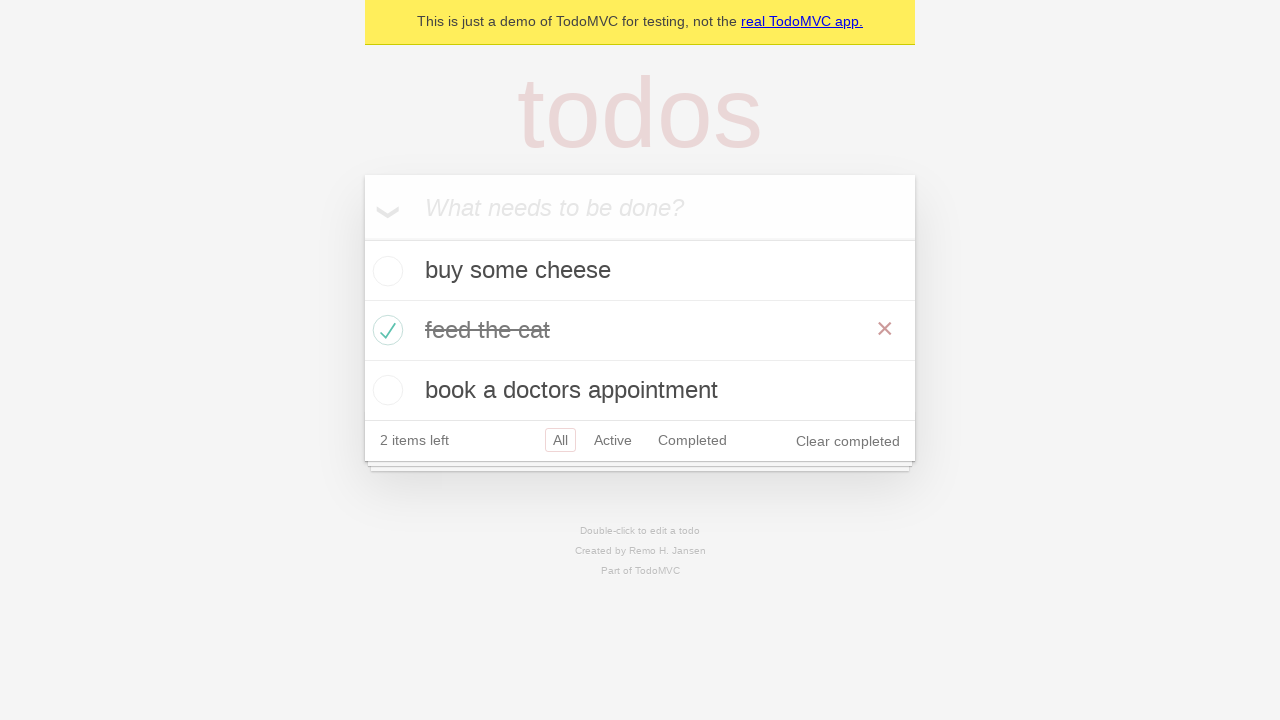

Clicked 'Clear completed' button at (848, 441) on internal:role=button[name="Clear completed"i]
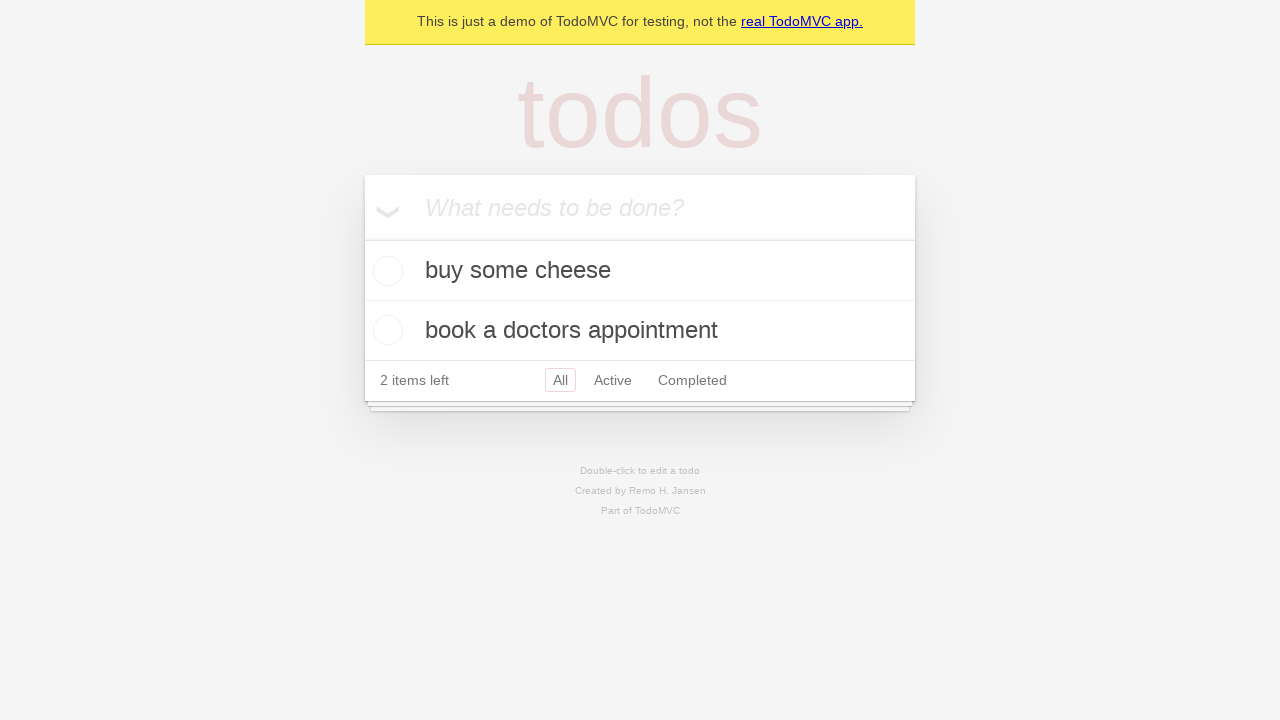

Verified that todo items are still present after clearing completed items
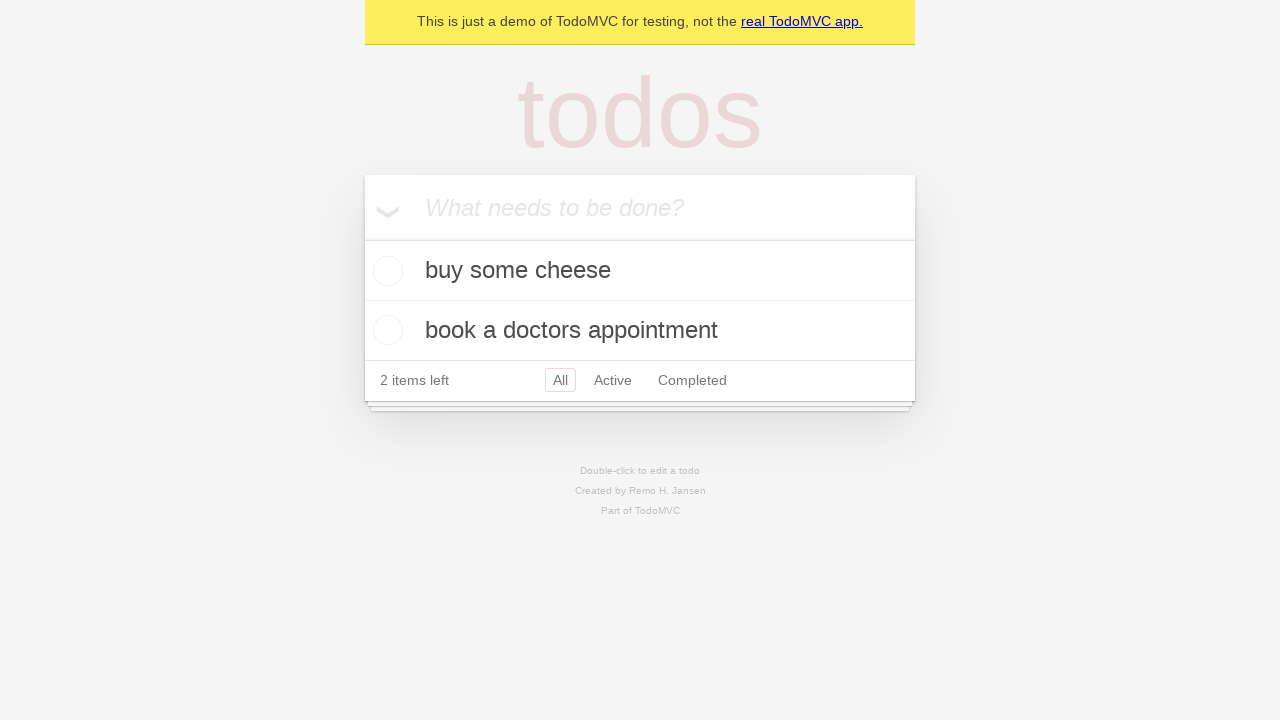

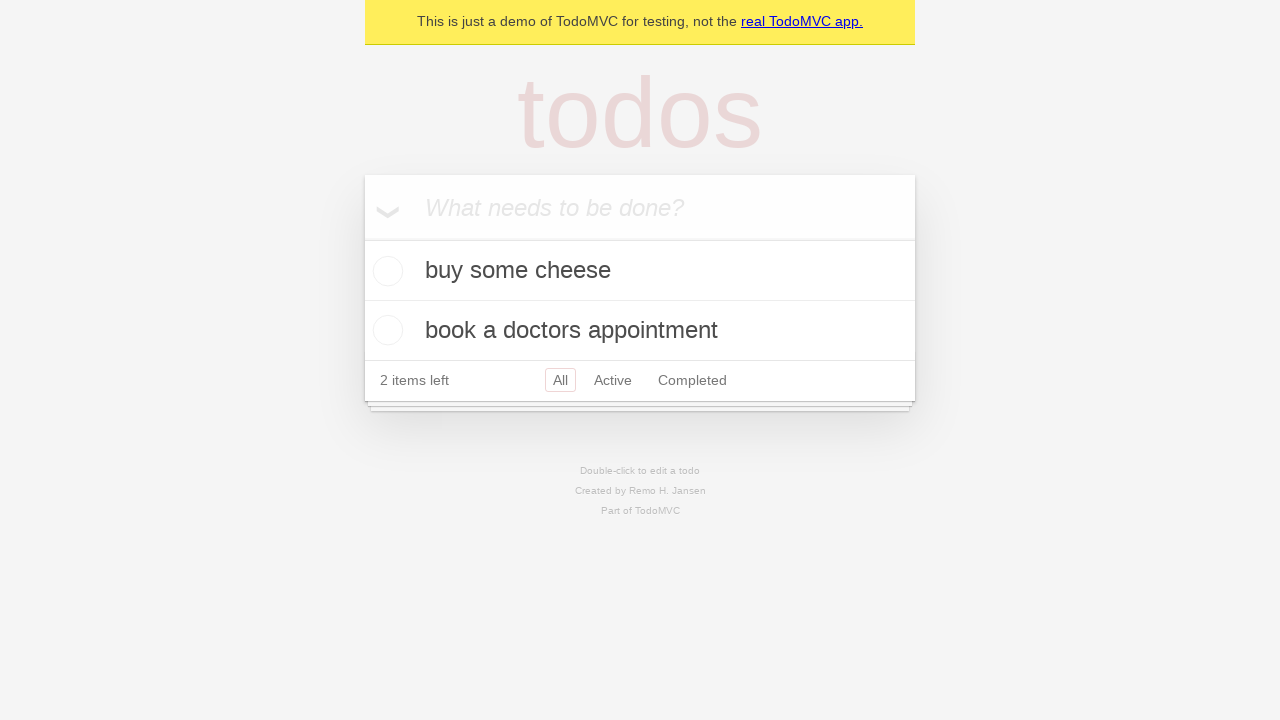